Tests the Add/Remove Elements functionality by clicking the Add Element button, verifying the Delete button appears, clicking Delete, and verifying the page header is still visible.

Starting URL: https://the-internet.herokuapp.com/add_remove_elements/

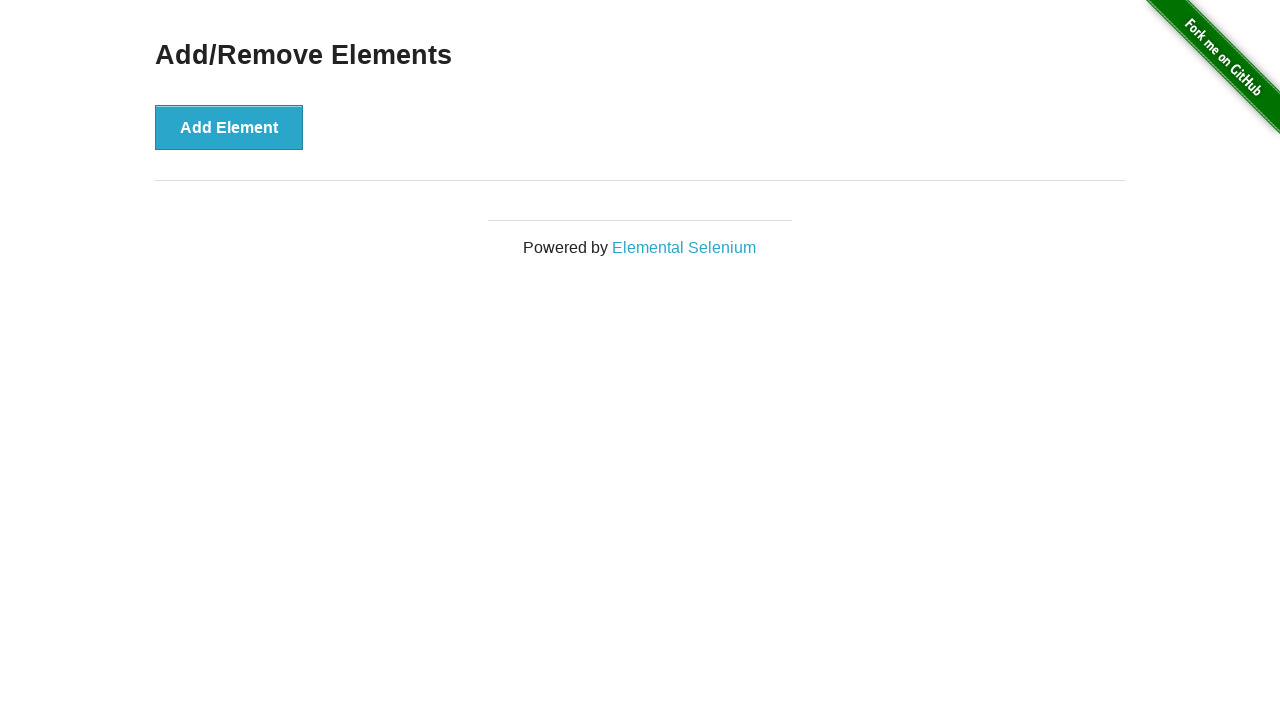

Clicked the Add Element button at (229, 127) on xpath=//*[text()='Add Element']
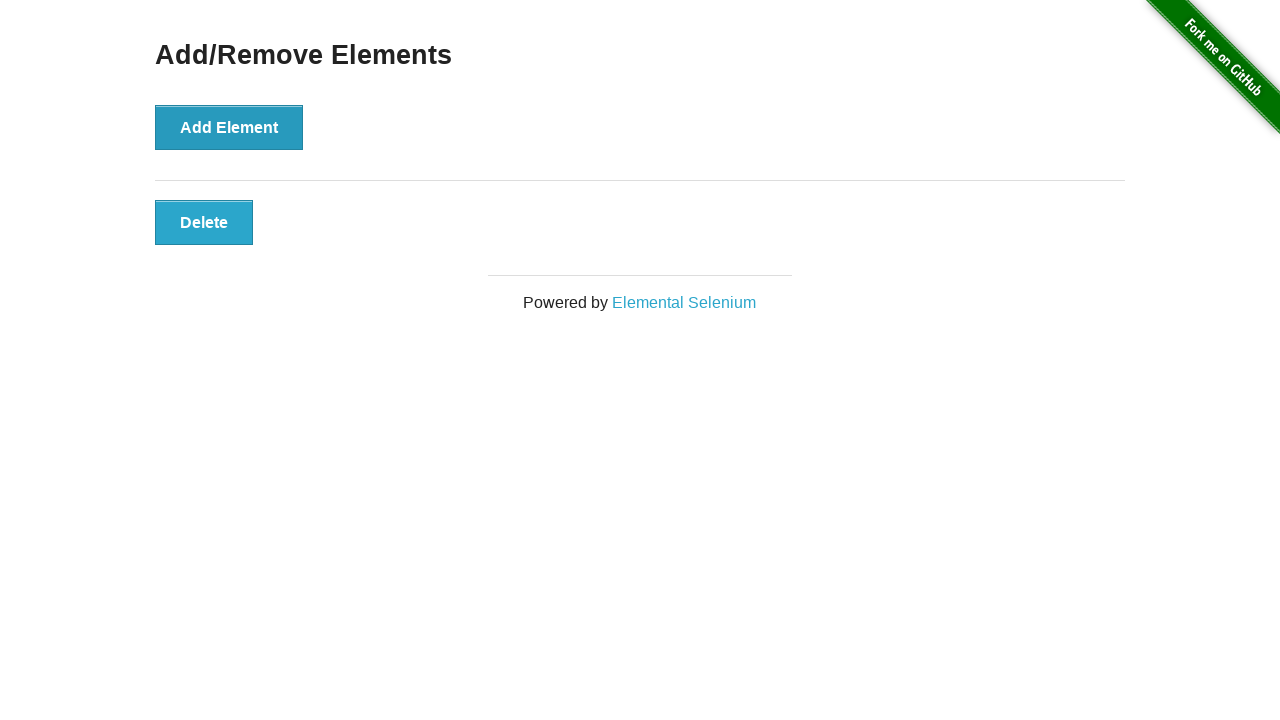

Delete button appeared and is visible
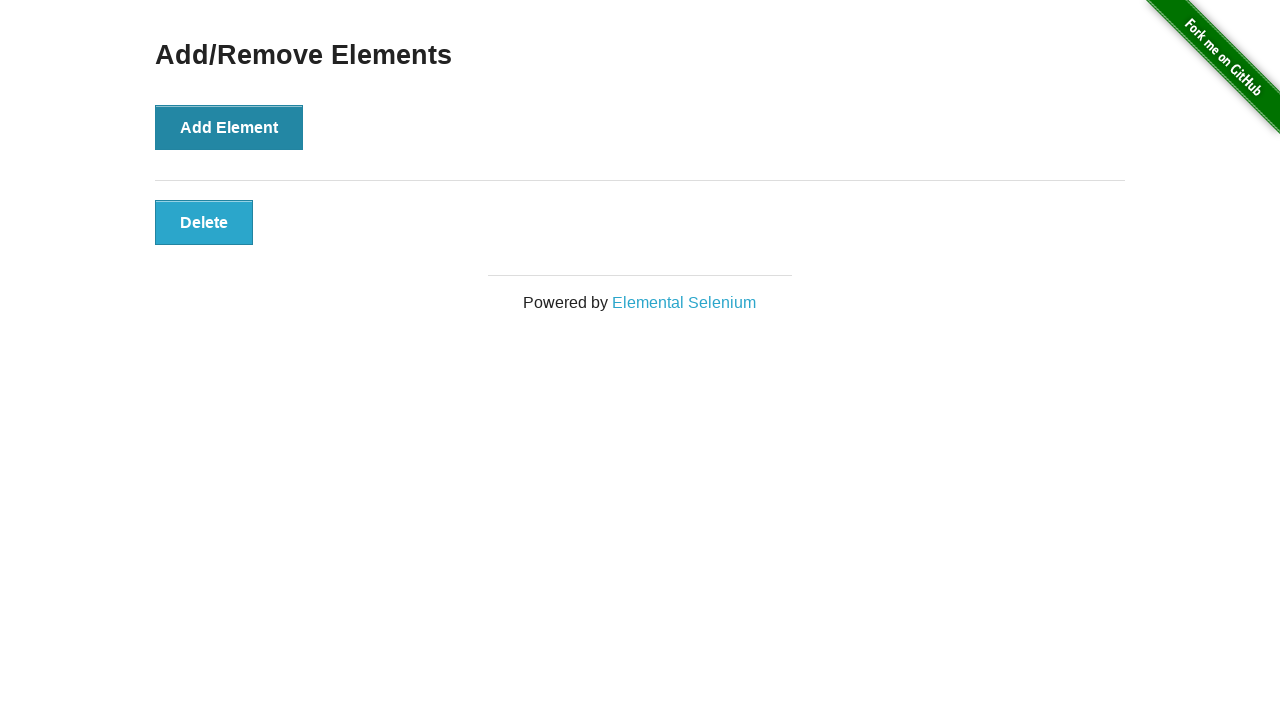

Located the Delete button element
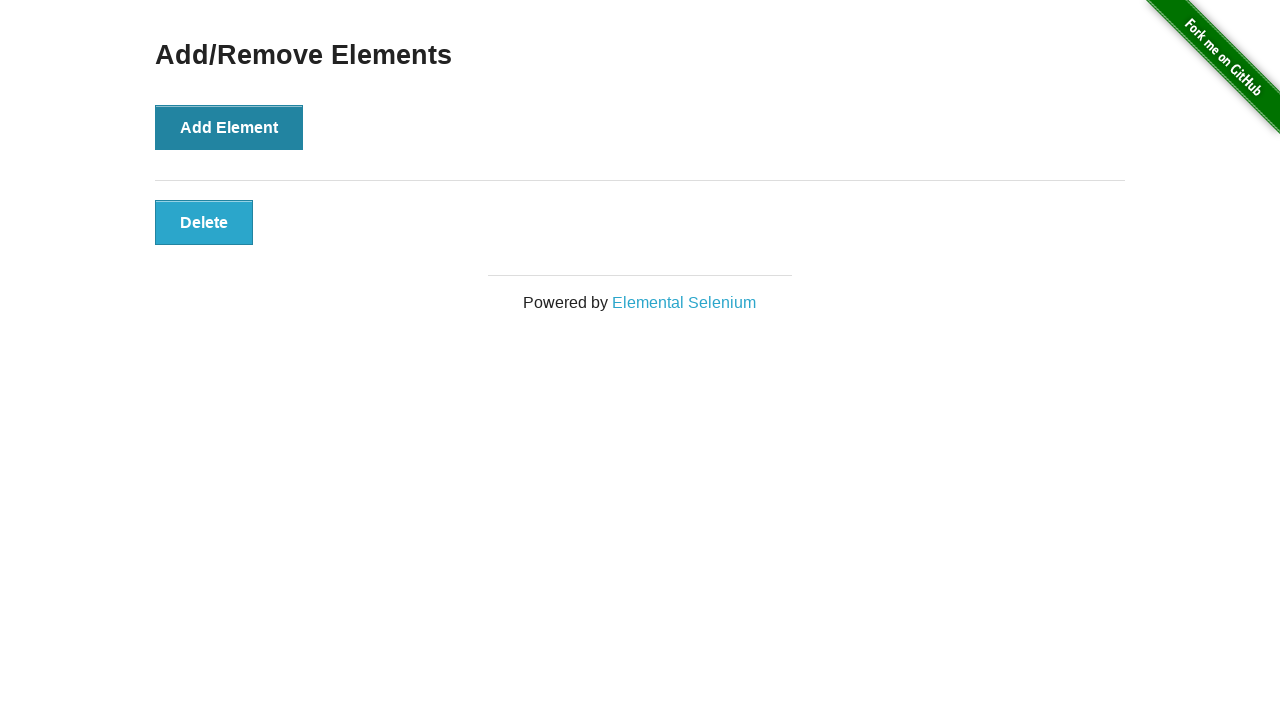

Verified Delete button is visible
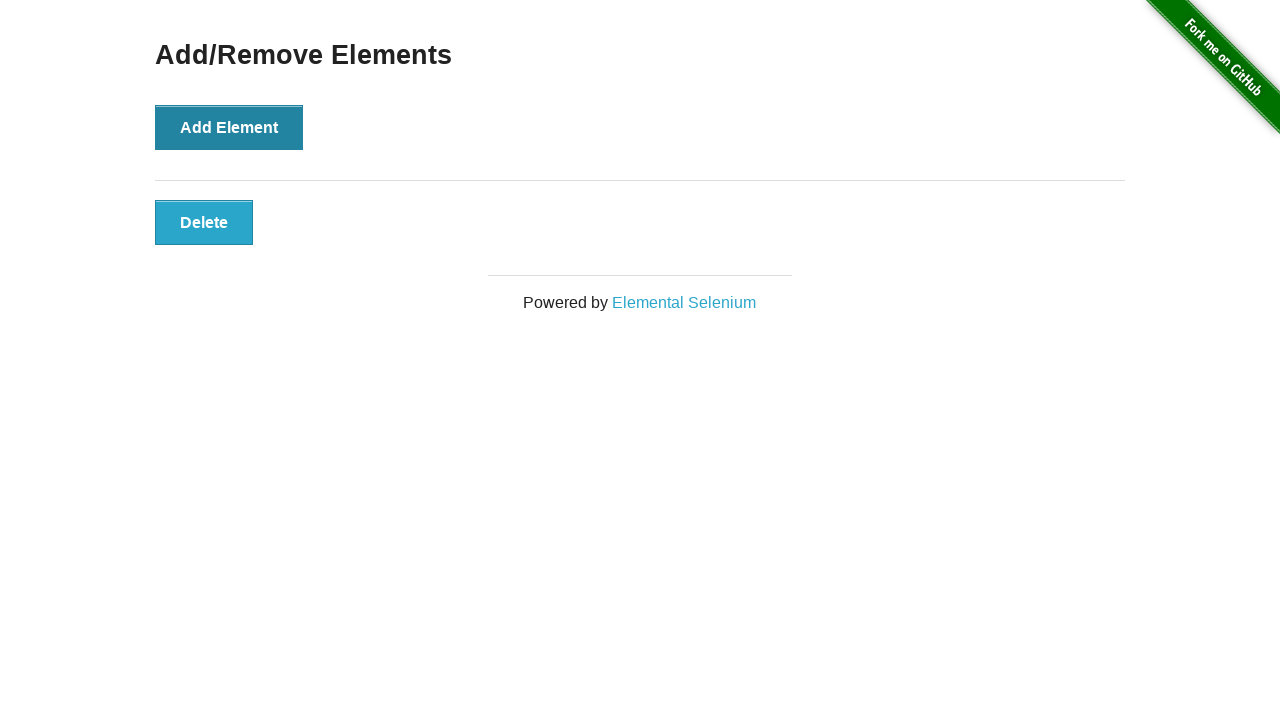

Clicked the Delete button at (204, 222) on xpath=//*[text()='Delete']
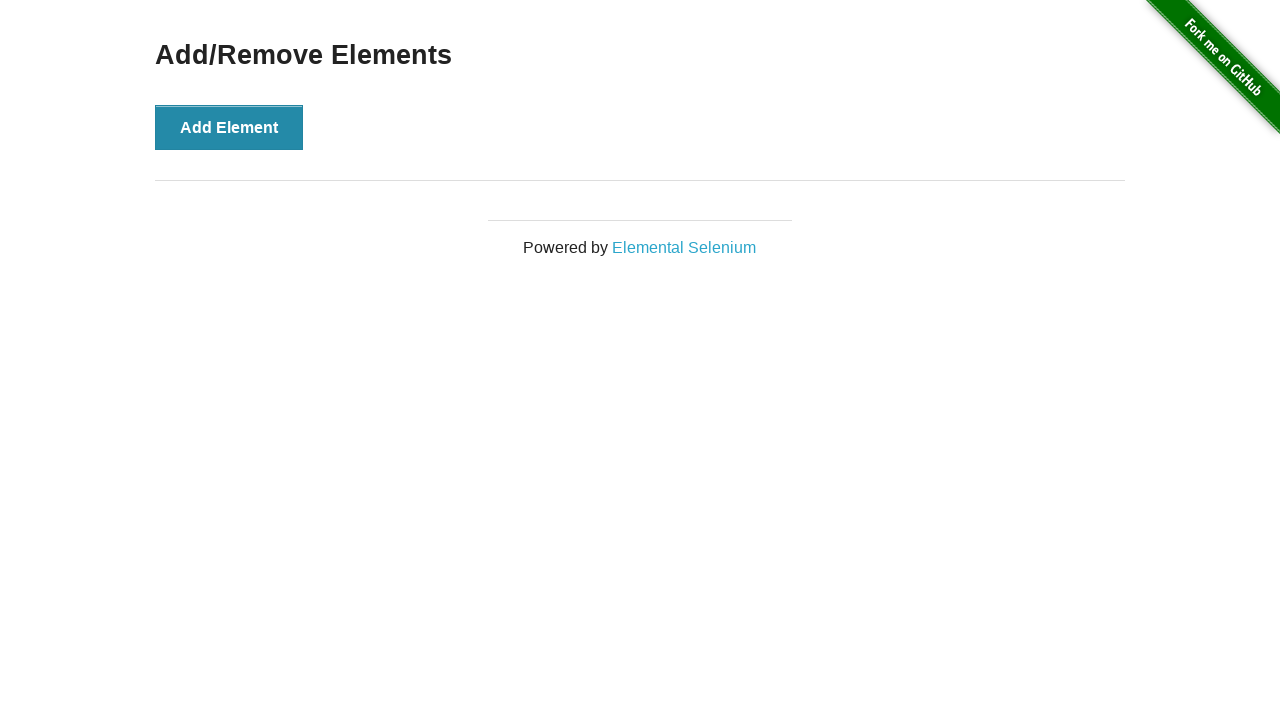

Located the page heading element
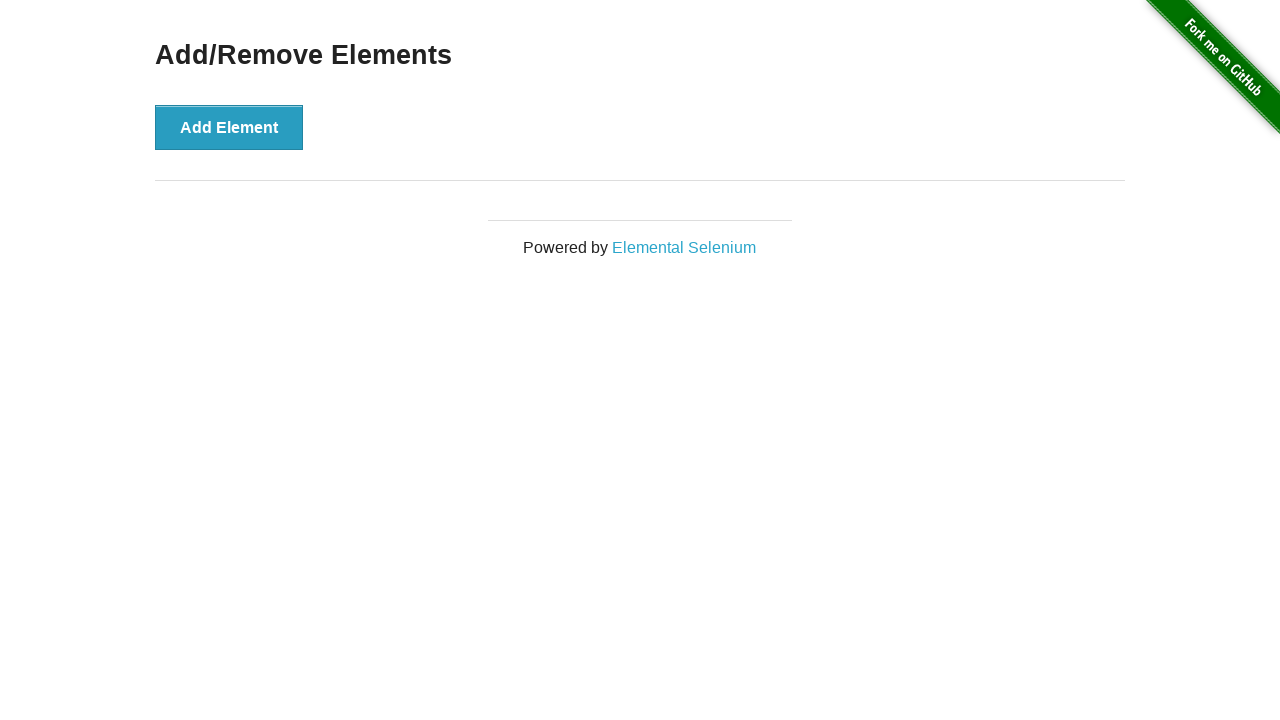

Verified the Add/Remove Elements heading is still visible
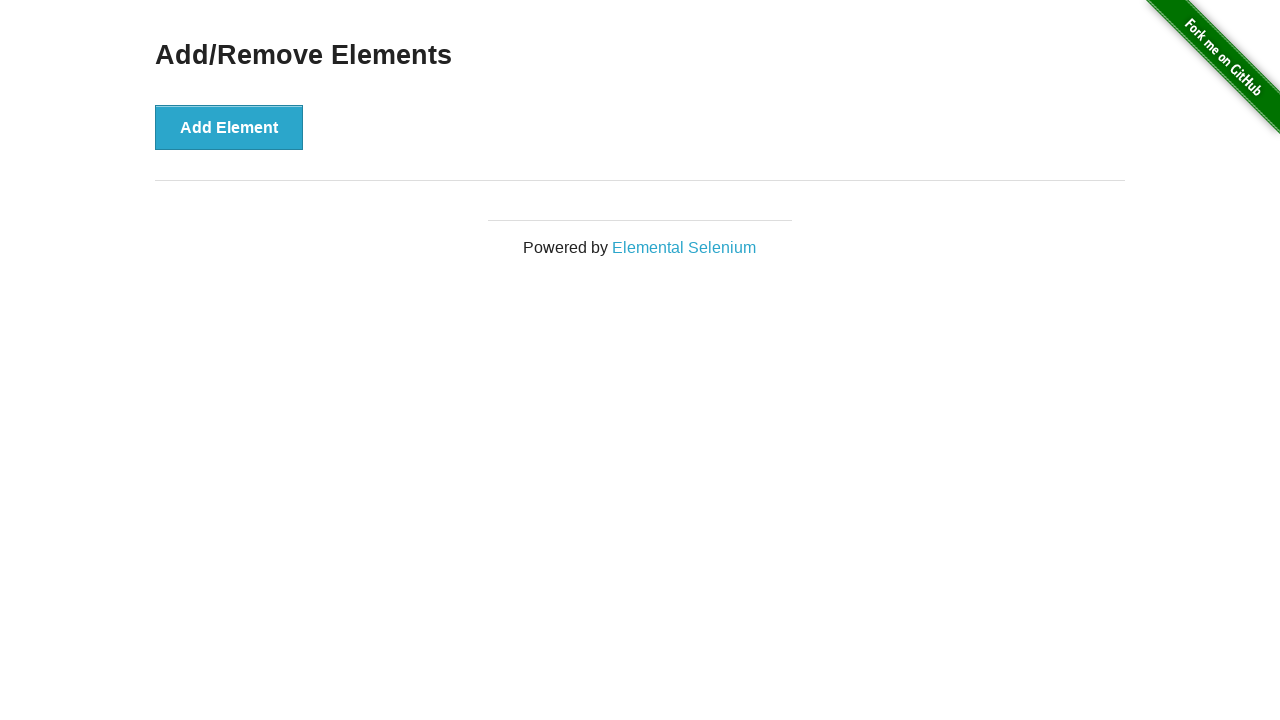

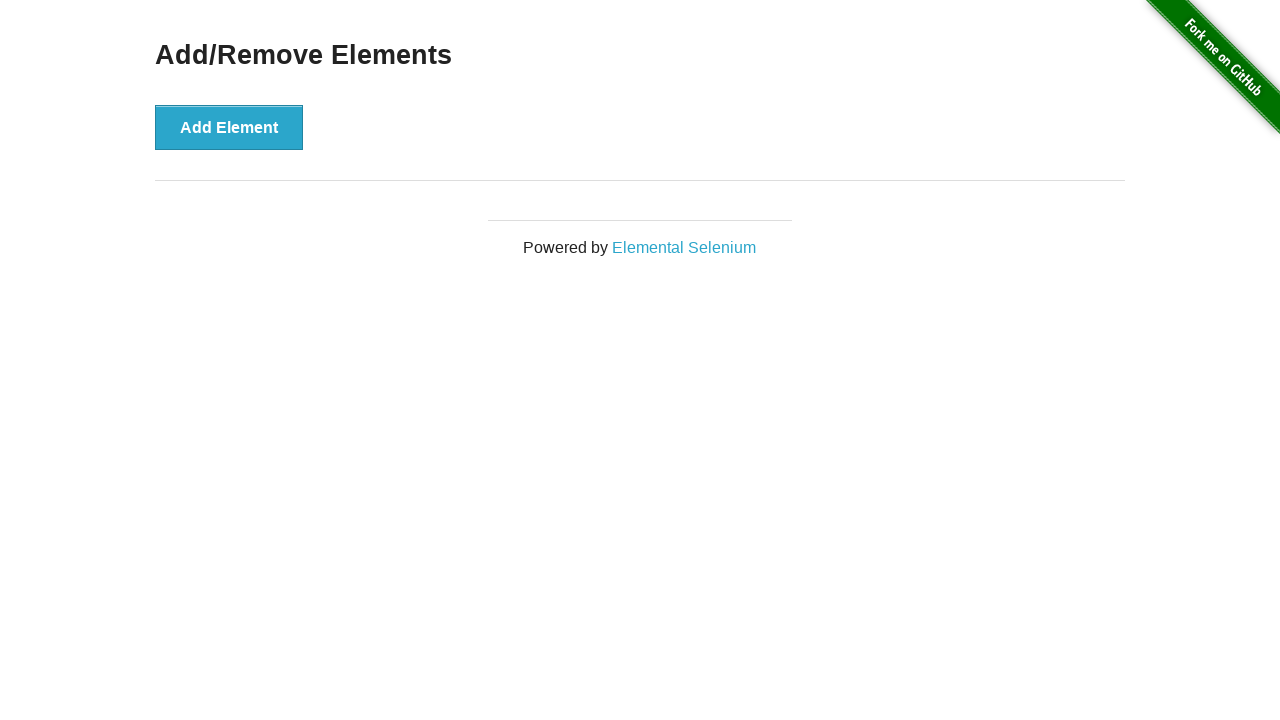